Tests opening a new browser tab by clicking the "New Tab" button and validates the new tab contains expected text

Starting URL: https://demoqa.com/browser-windows

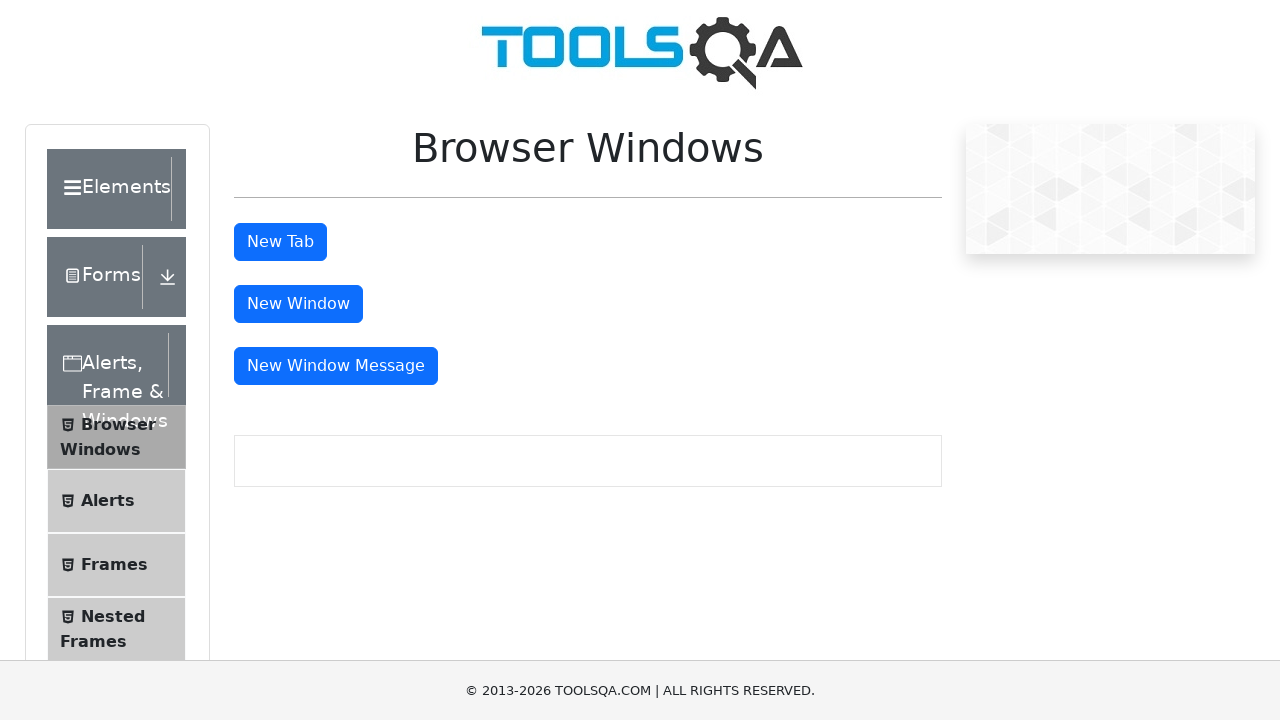

Clicked 'New Tab' button and new tab opened at (280, 242) on #tabButton
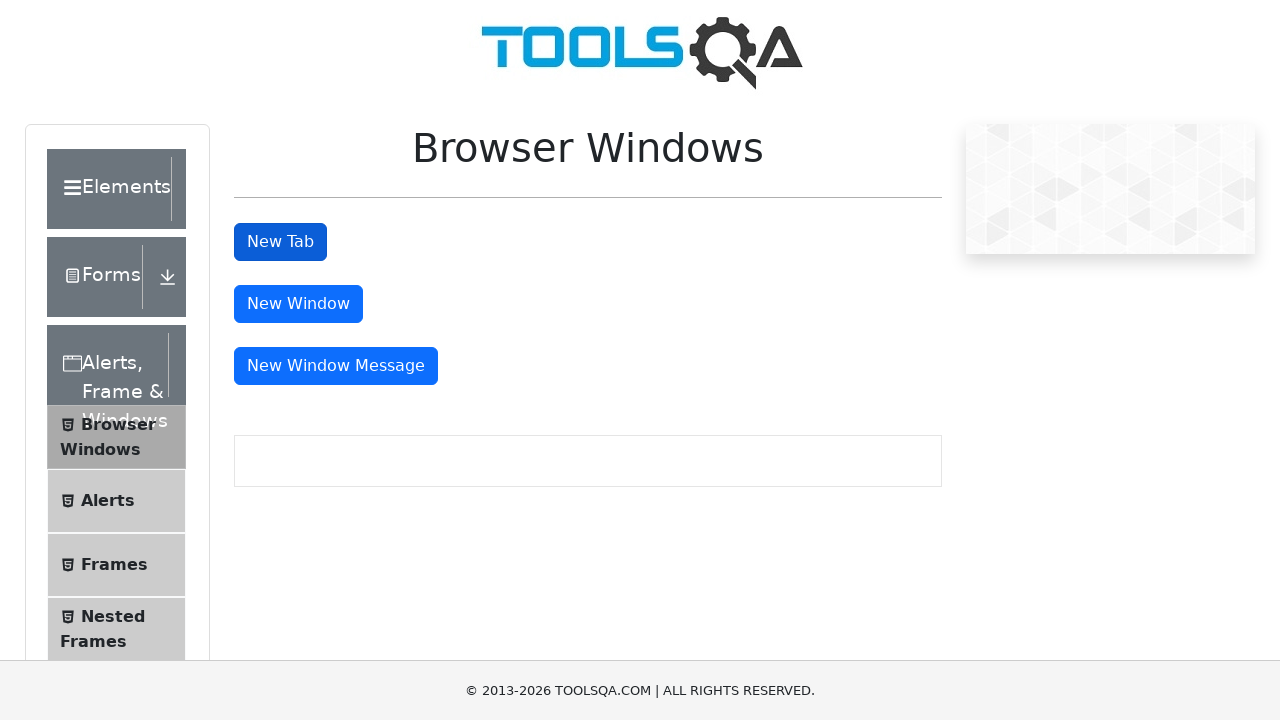

Captured reference to new tab page object
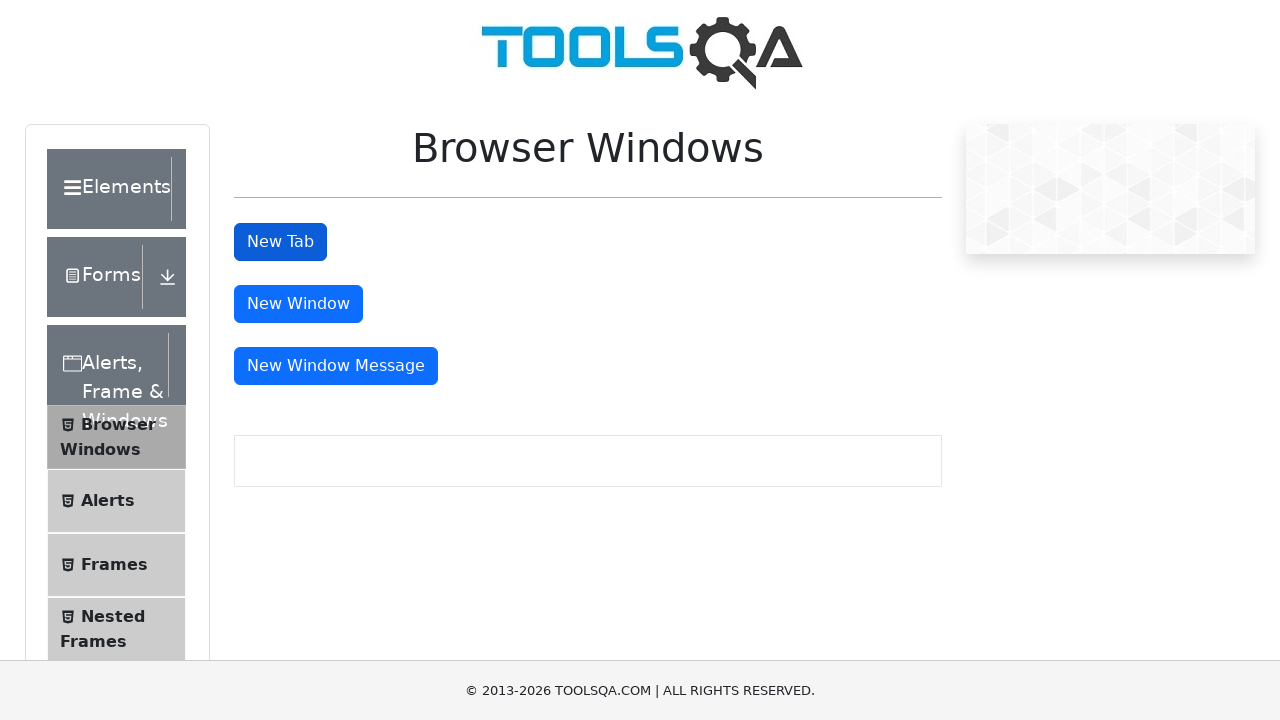

Waited for sample heading element to load in new tab
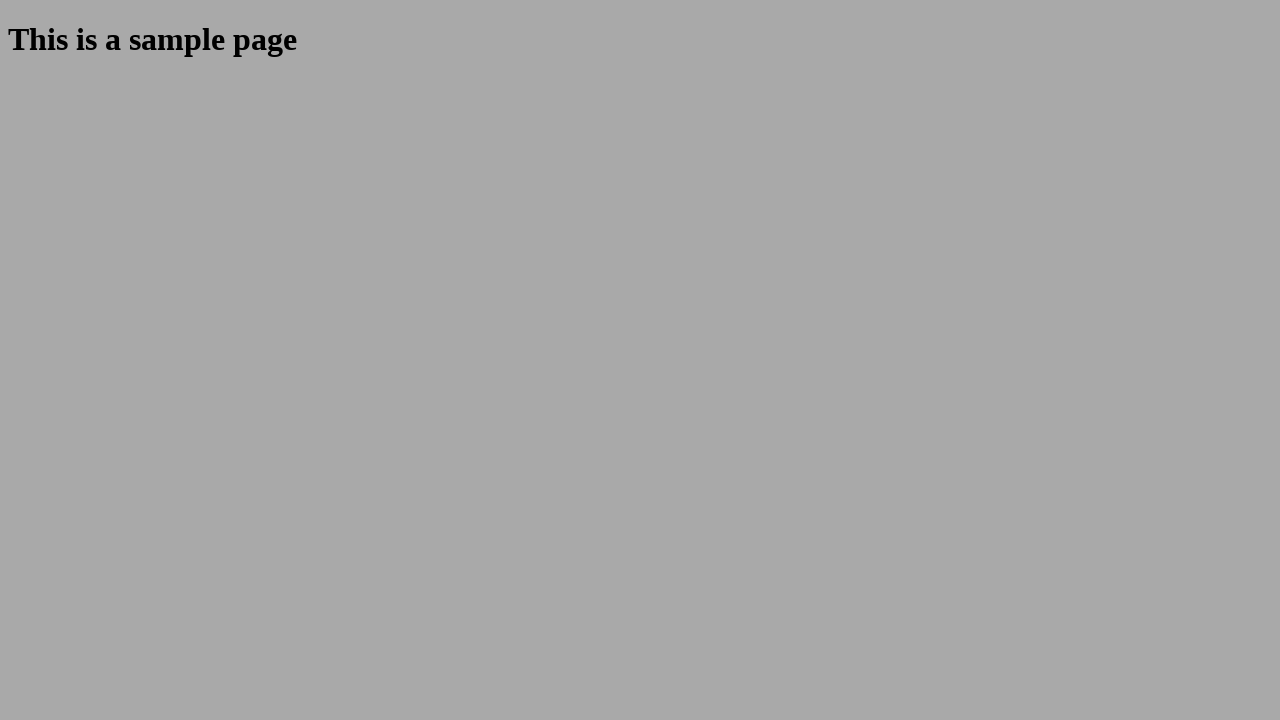

Validated that new tab contains expected text 'This is a sample page'
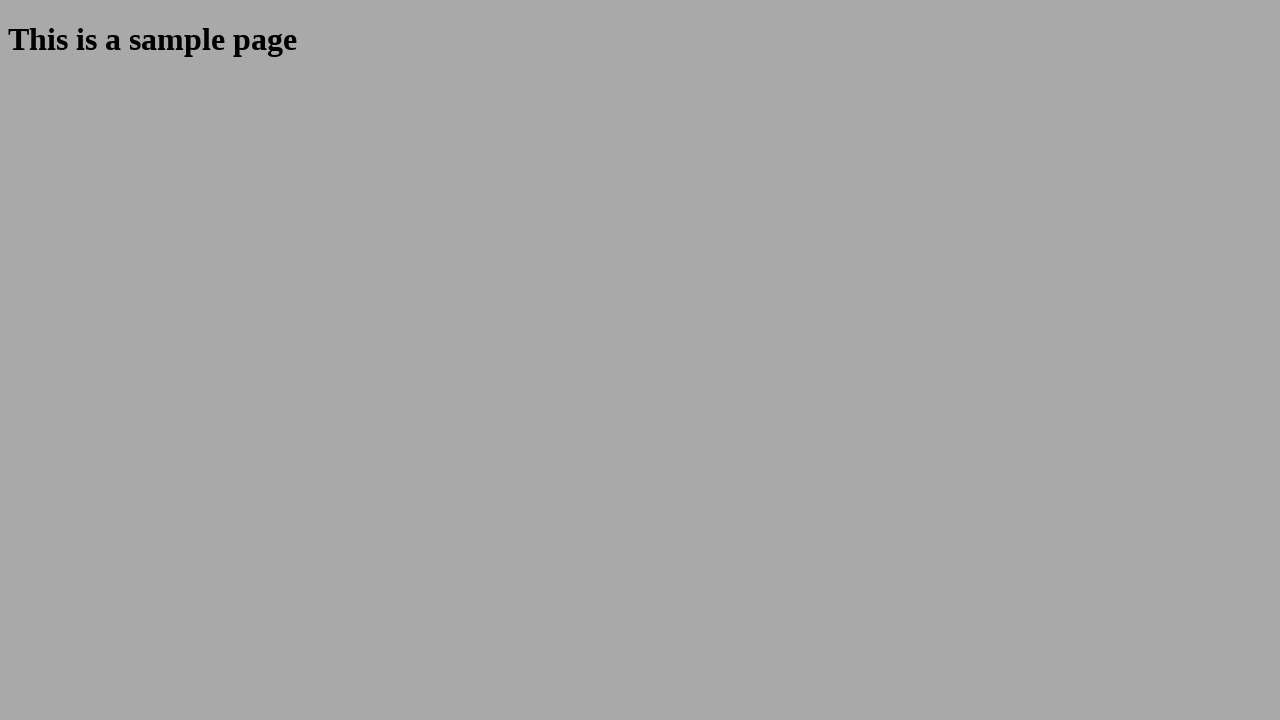

Closed the new tab
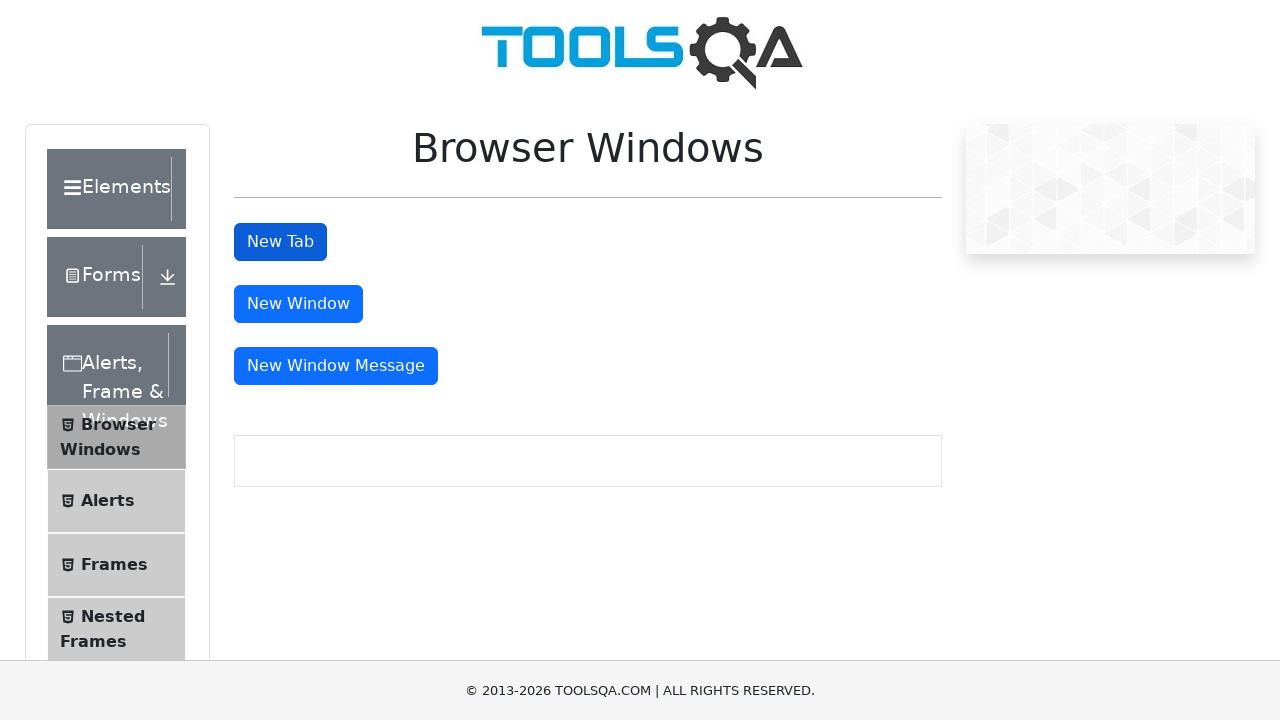

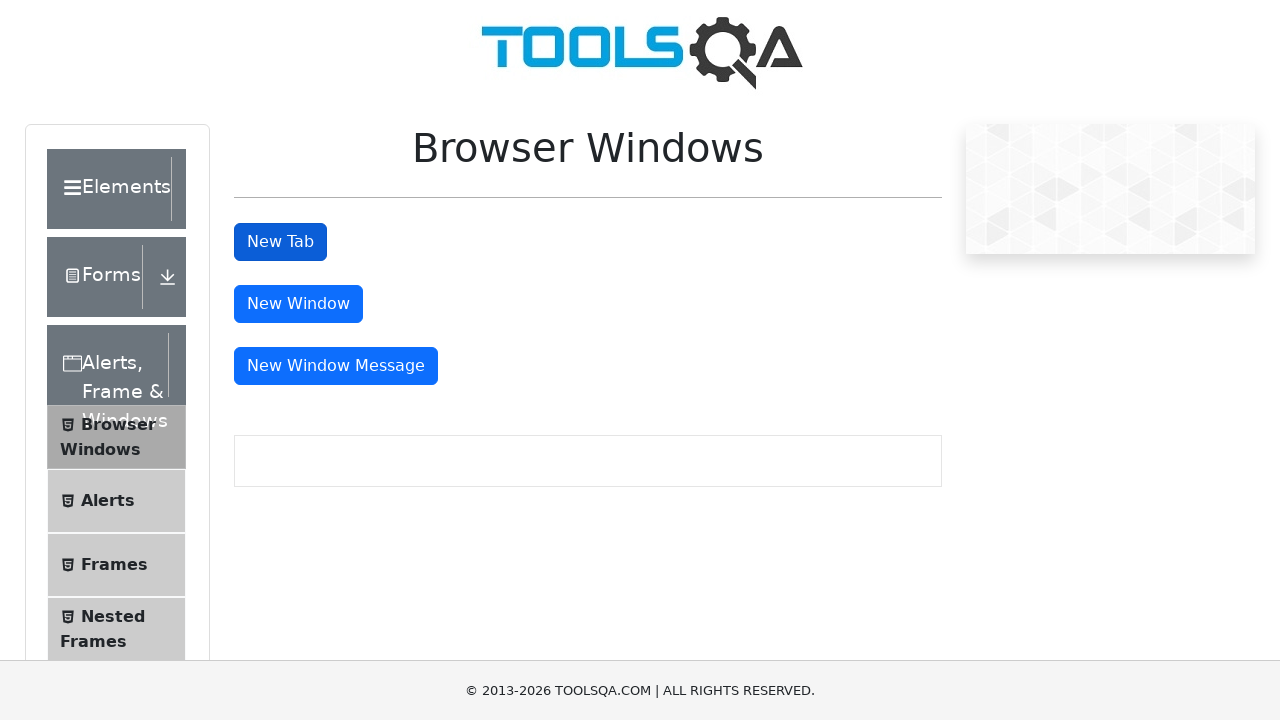